Tests navigation to the registration page by clicking the registration link on the homepage and verifying the URL changes to the registration page.

Starting URL: https://qa.koel.app/

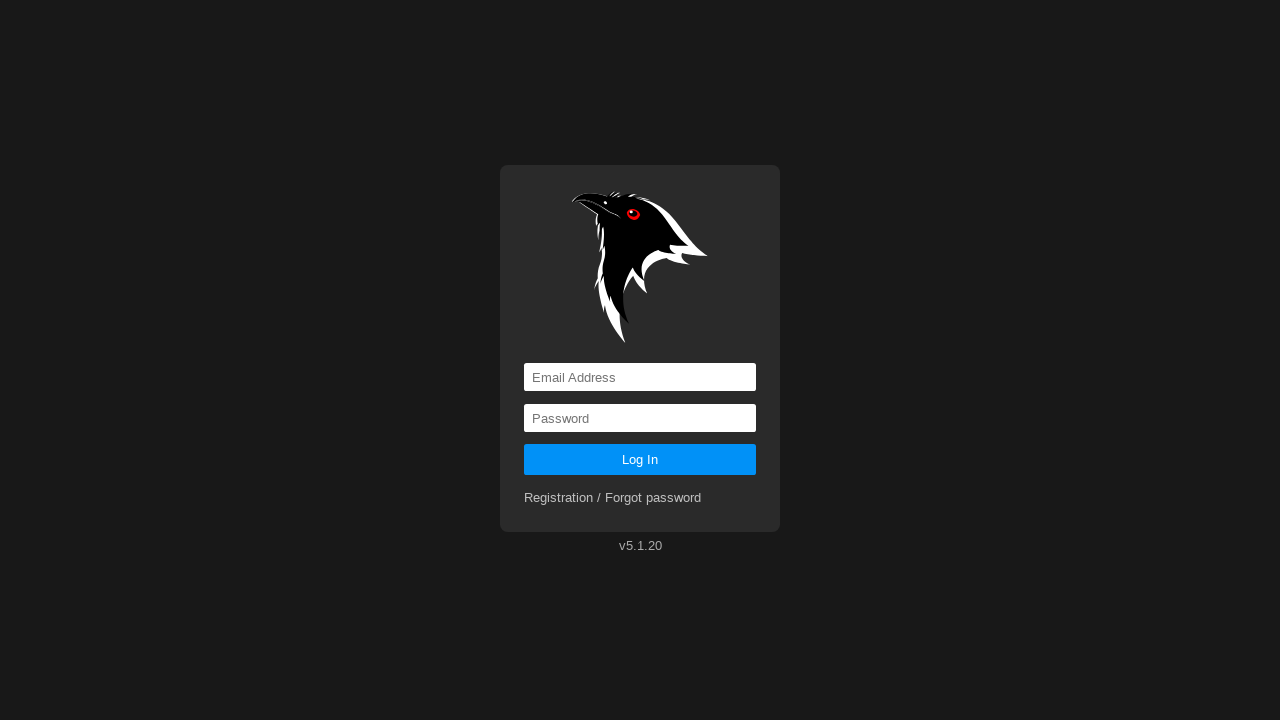

Clicked registration link on homepage at (613, 498) on a[href='registration']
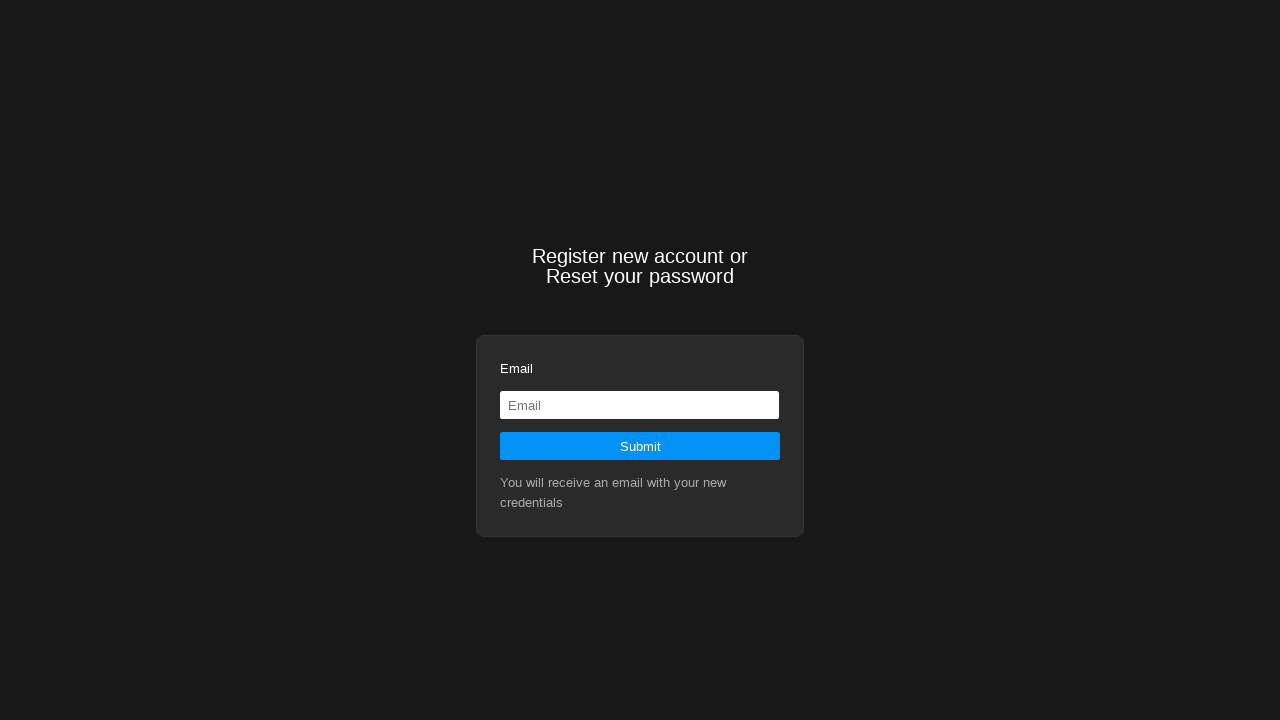

Verified navigation to registration page URL
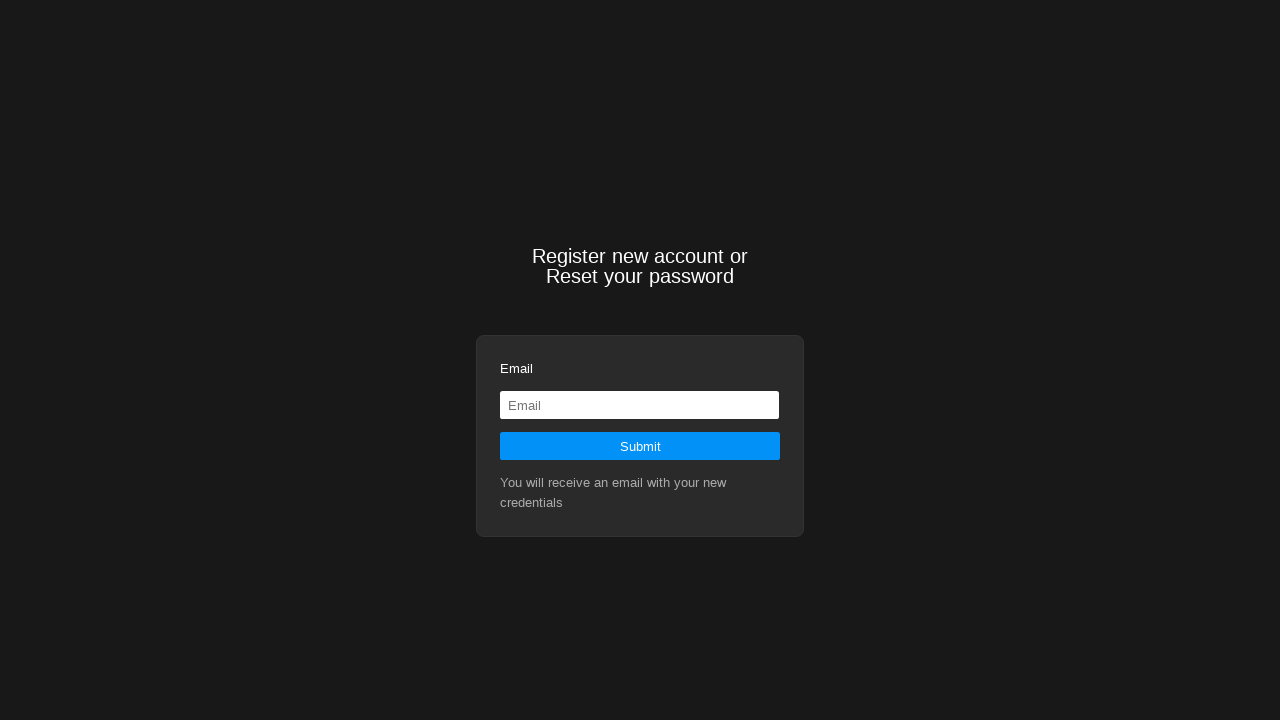

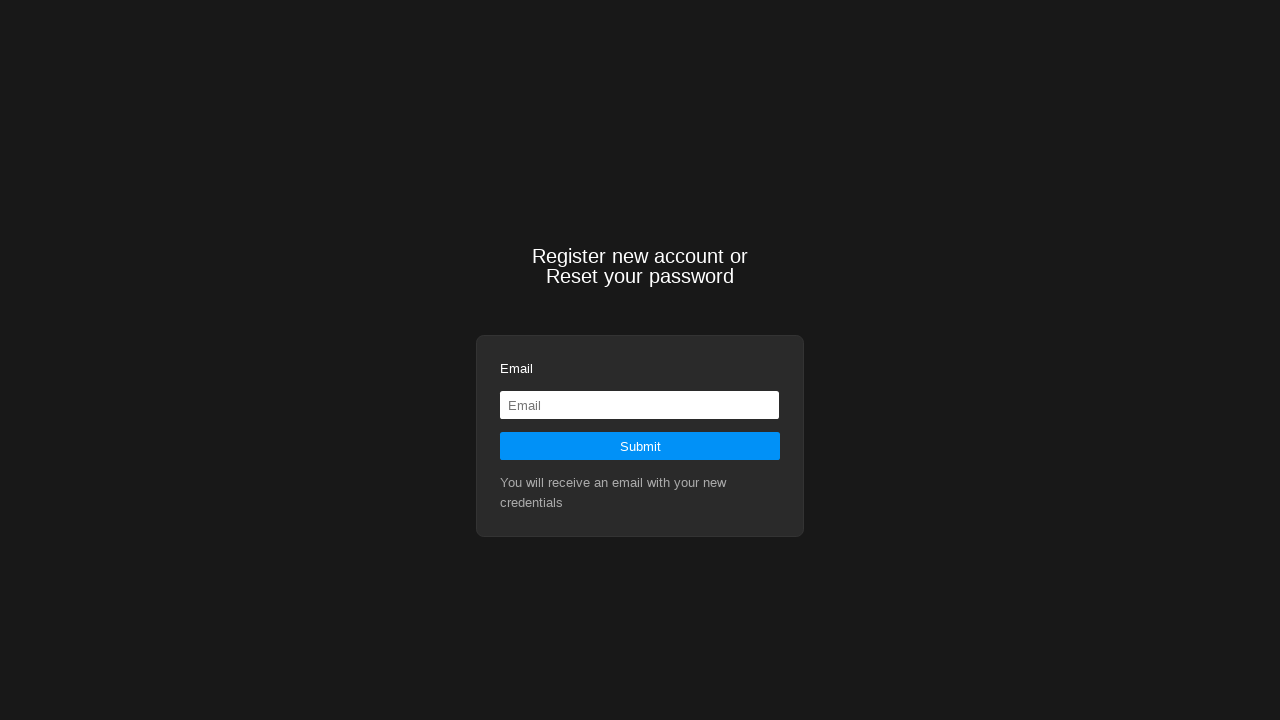